Tests prompt alert with text input by entering text into the prompt and accepting it

Starting URL: https://demo.automationtesting.in/Alerts.html

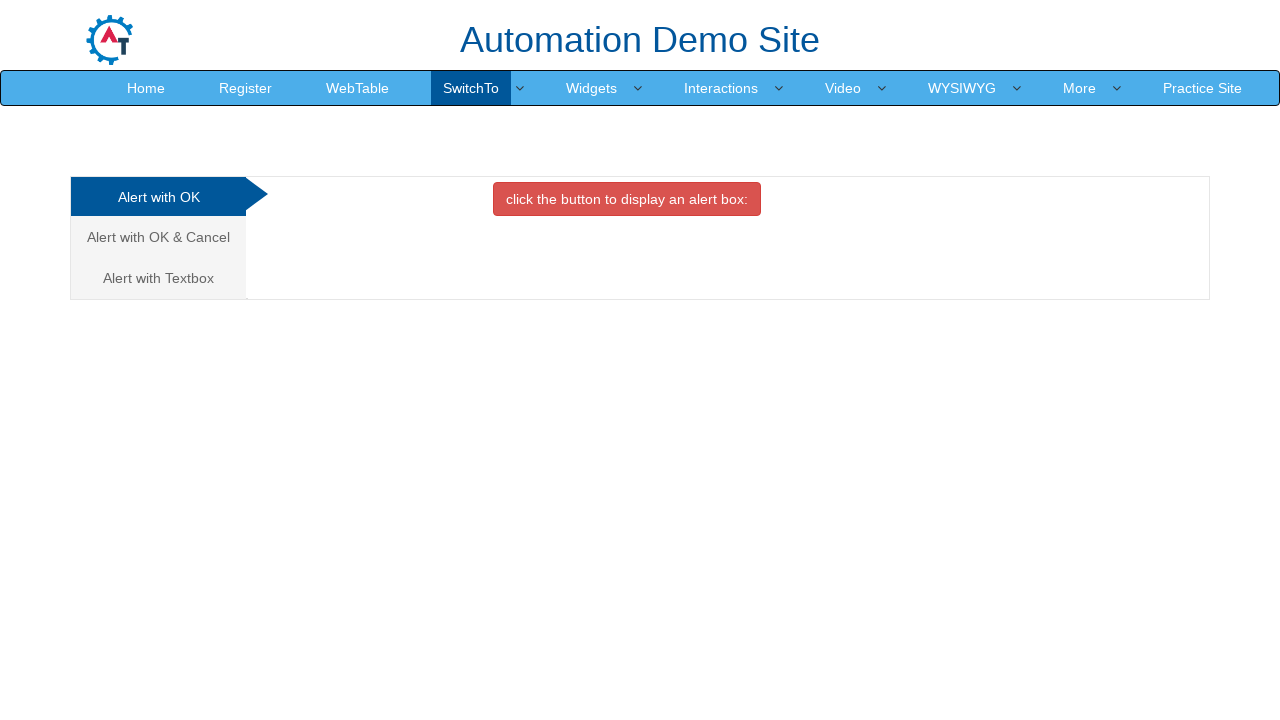

Clicked on 'Alert with Textbox' tab at (158, 278) on xpath=//a[contains(text(),'Alert with Textbox ')]
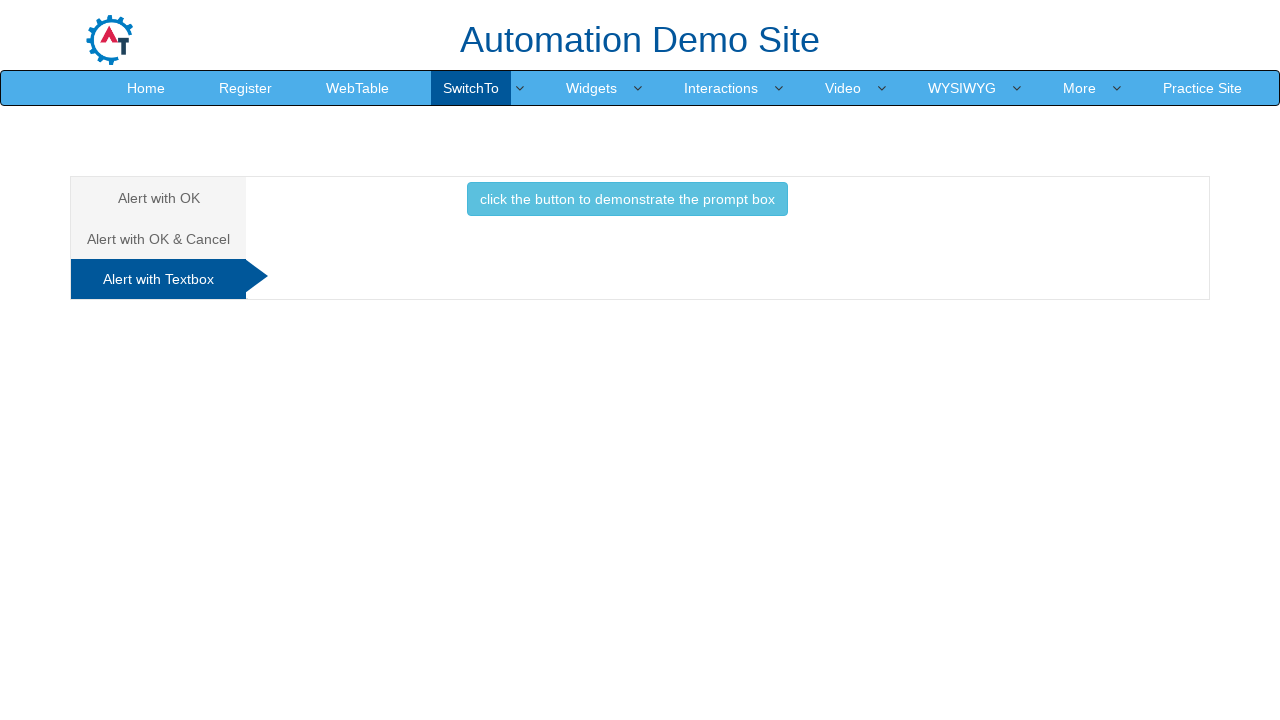

Clicked button to trigger prompt alert at (627, 199) on xpath=//button[contains(text(),'click the button to demonstrate the prompt box '
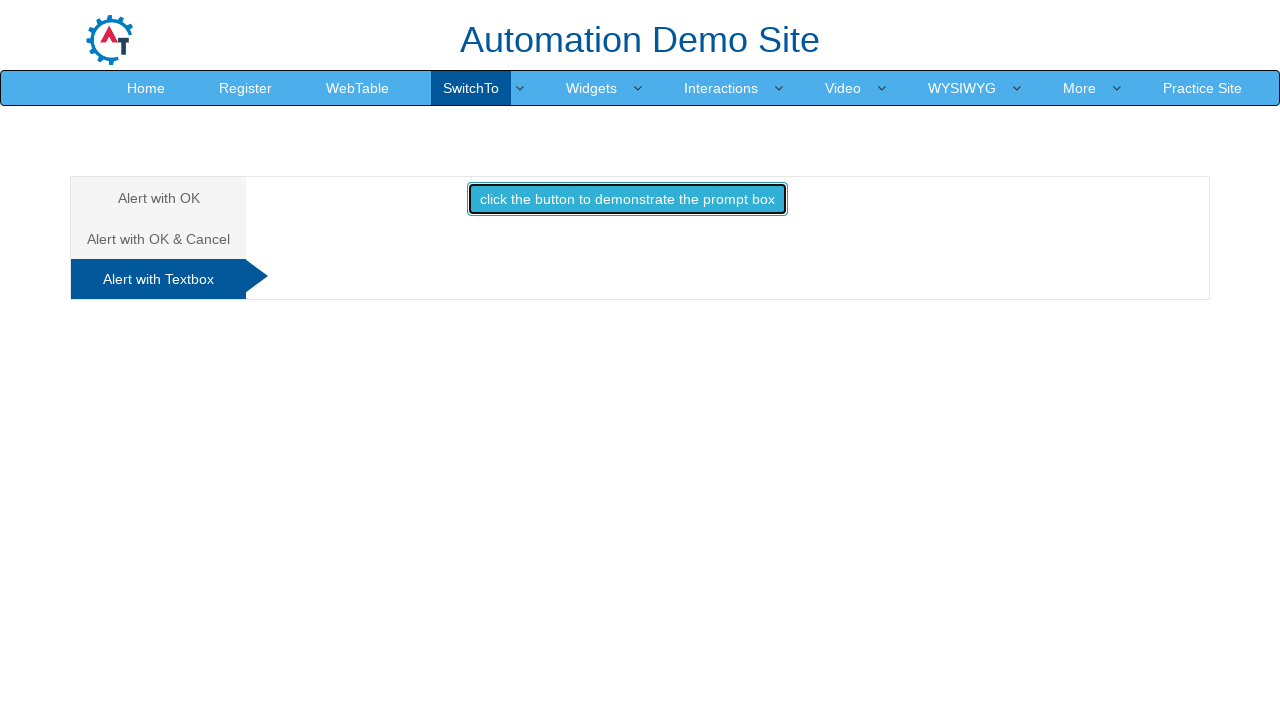

Handled prompt dialog by entering 'TestUser123' and accepting
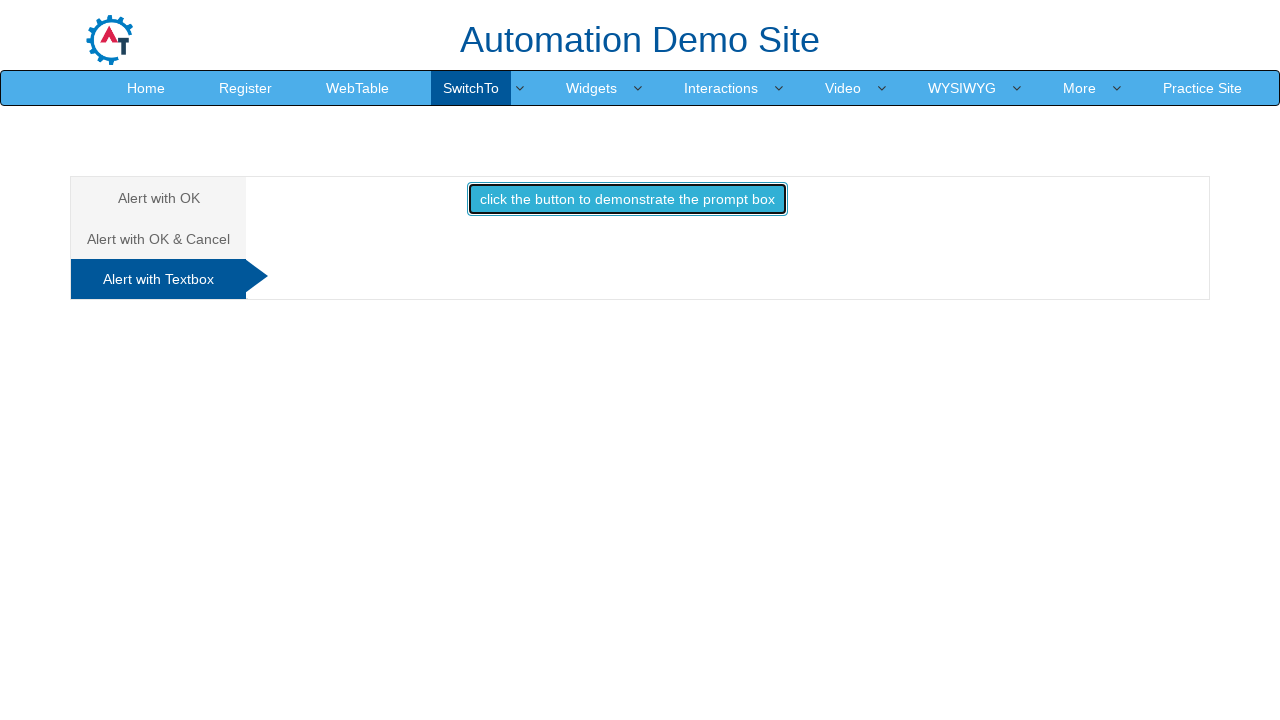

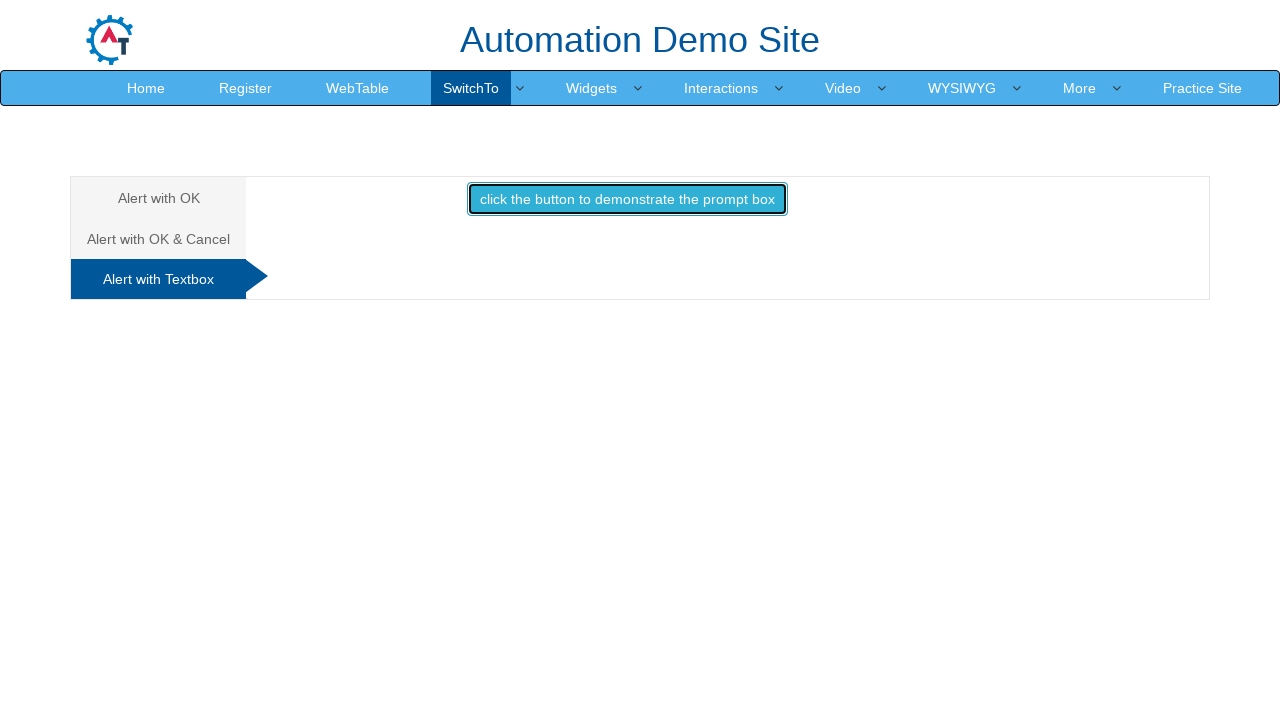